Tests that pressing Escape cancels editing and restores original text

Starting URL: https://demo.playwright.dev/todomvc

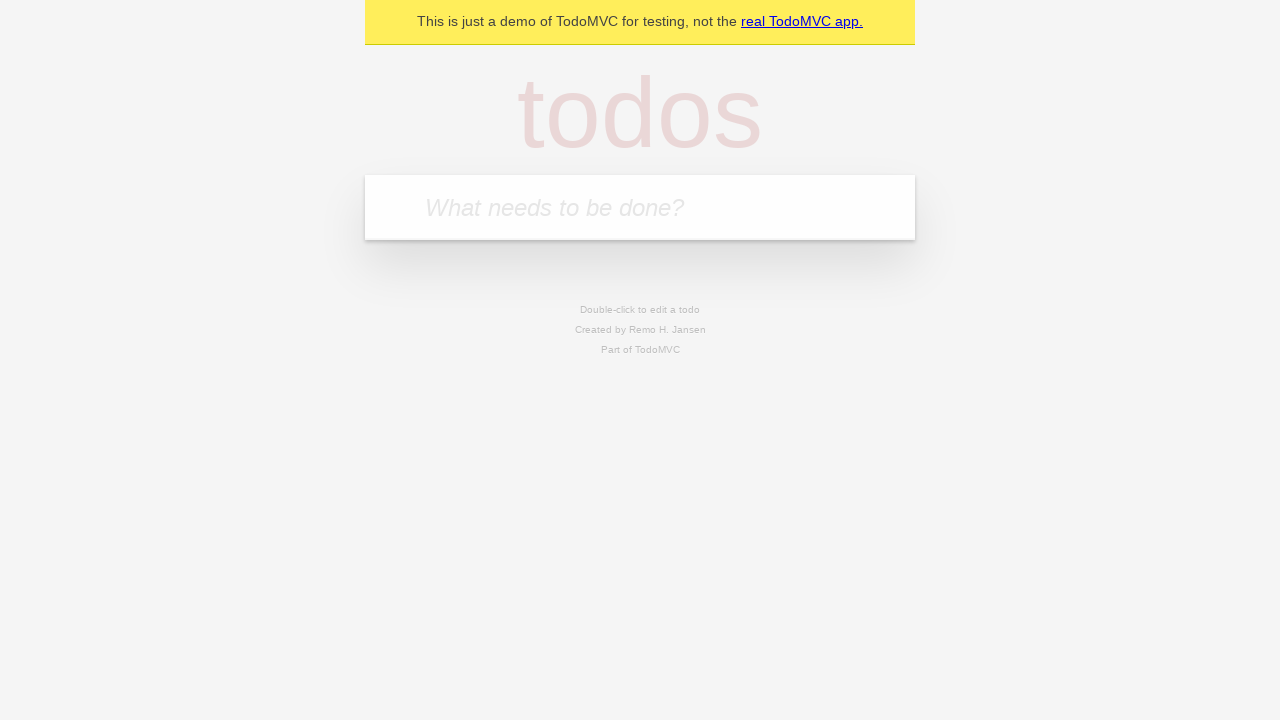

Filled first todo input with 'buy some cheese' on internal:attr=[placeholder="What needs to be done?"i]
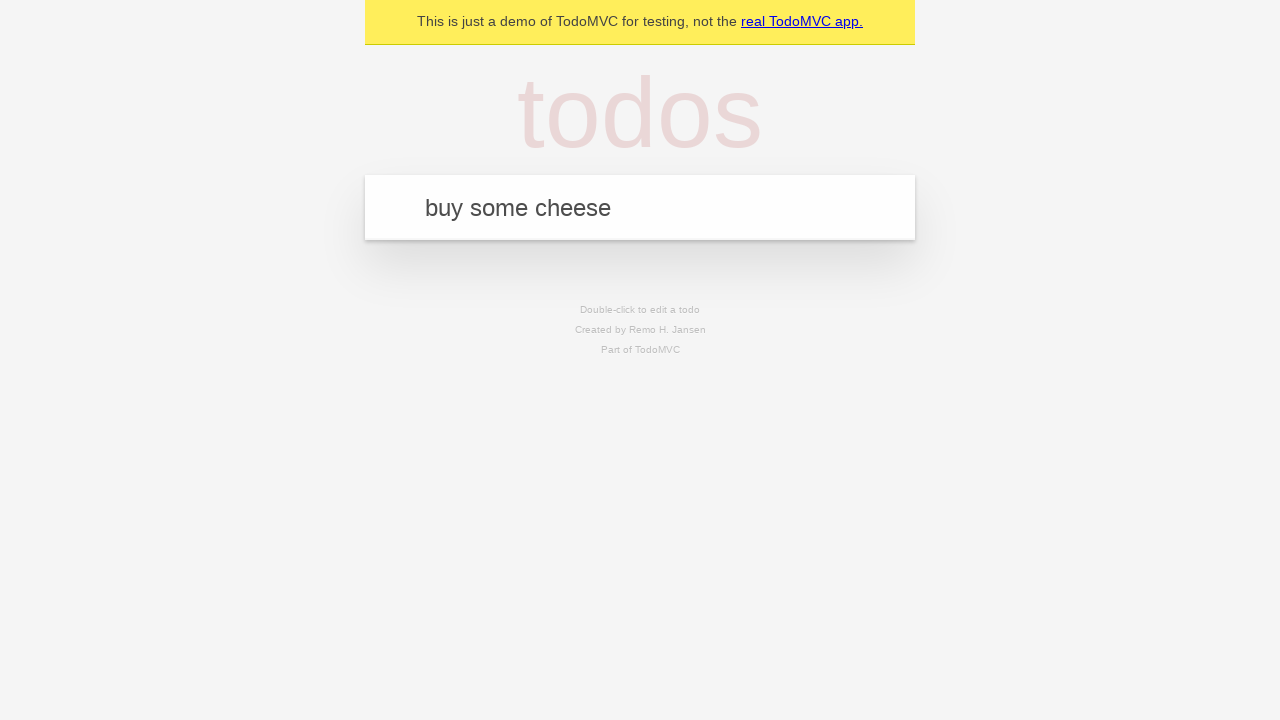

Pressed Enter to create first todo on internal:attr=[placeholder="What needs to be done?"i]
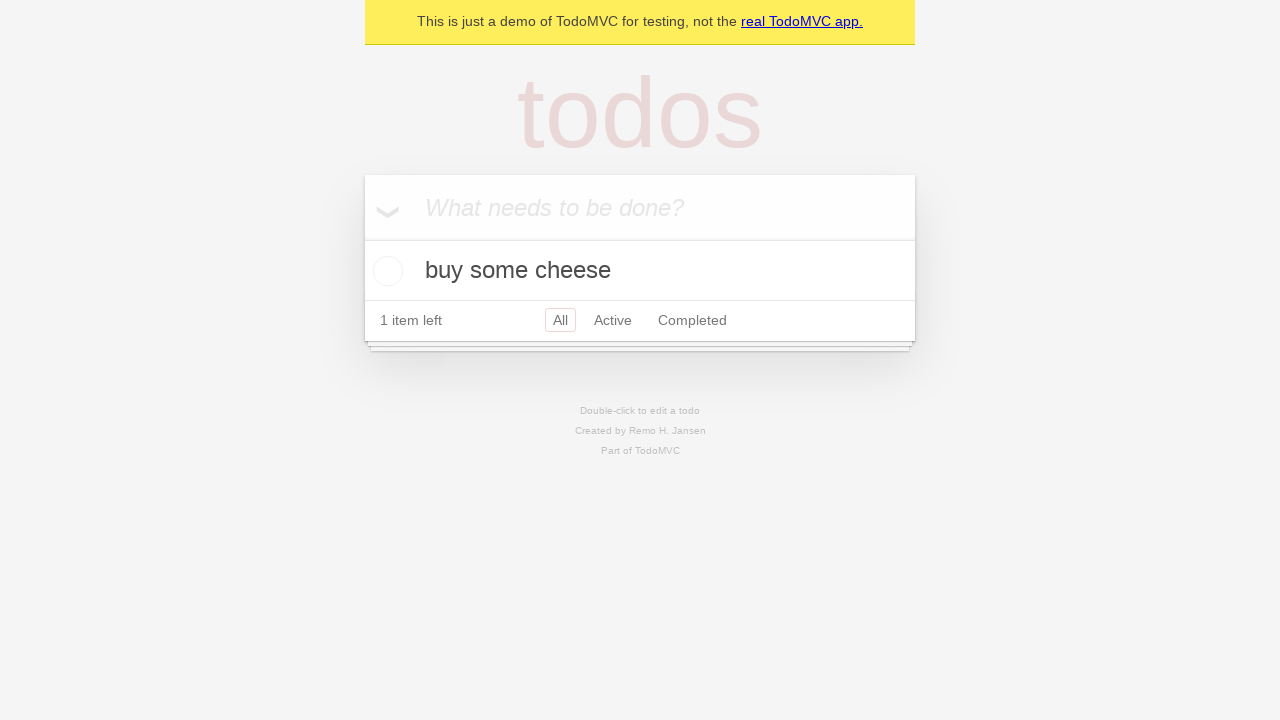

Filled second todo input with 'feed the cat' on internal:attr=[placeholder="What needs to be done?"i]
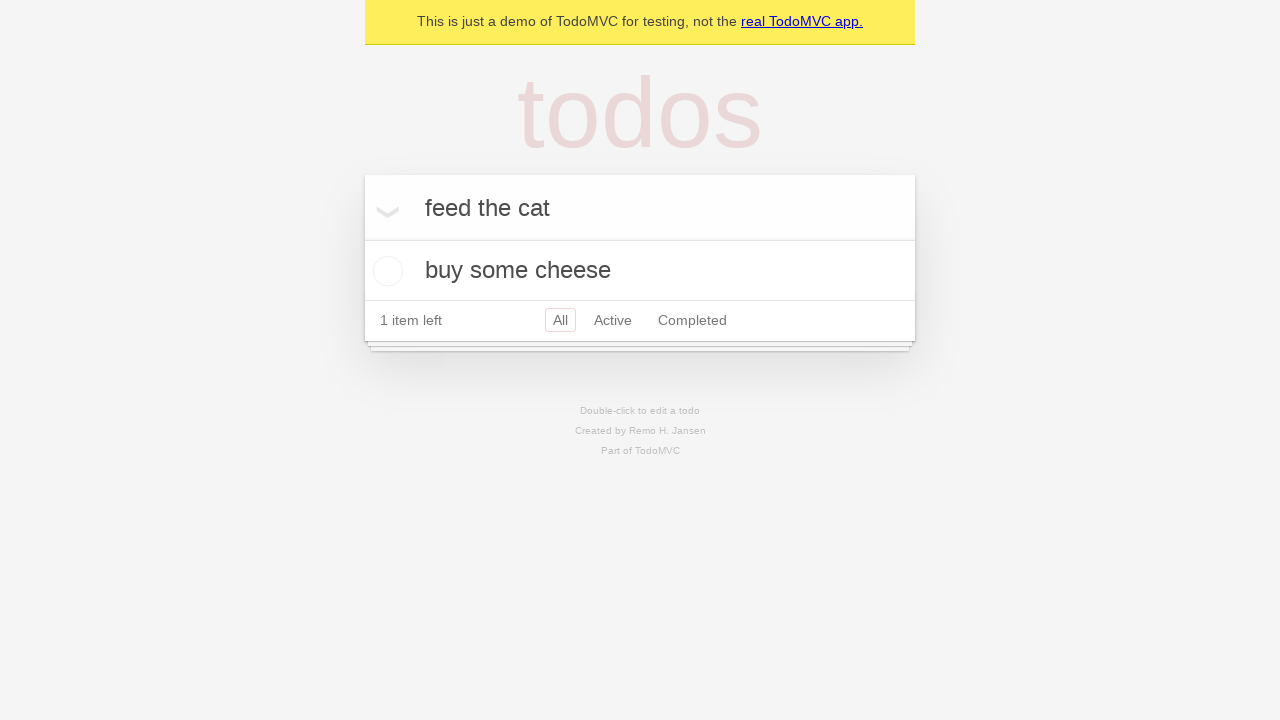

Pressed Enter to create second todo on internal:attr=[placeholder="What needs to be done?"i]
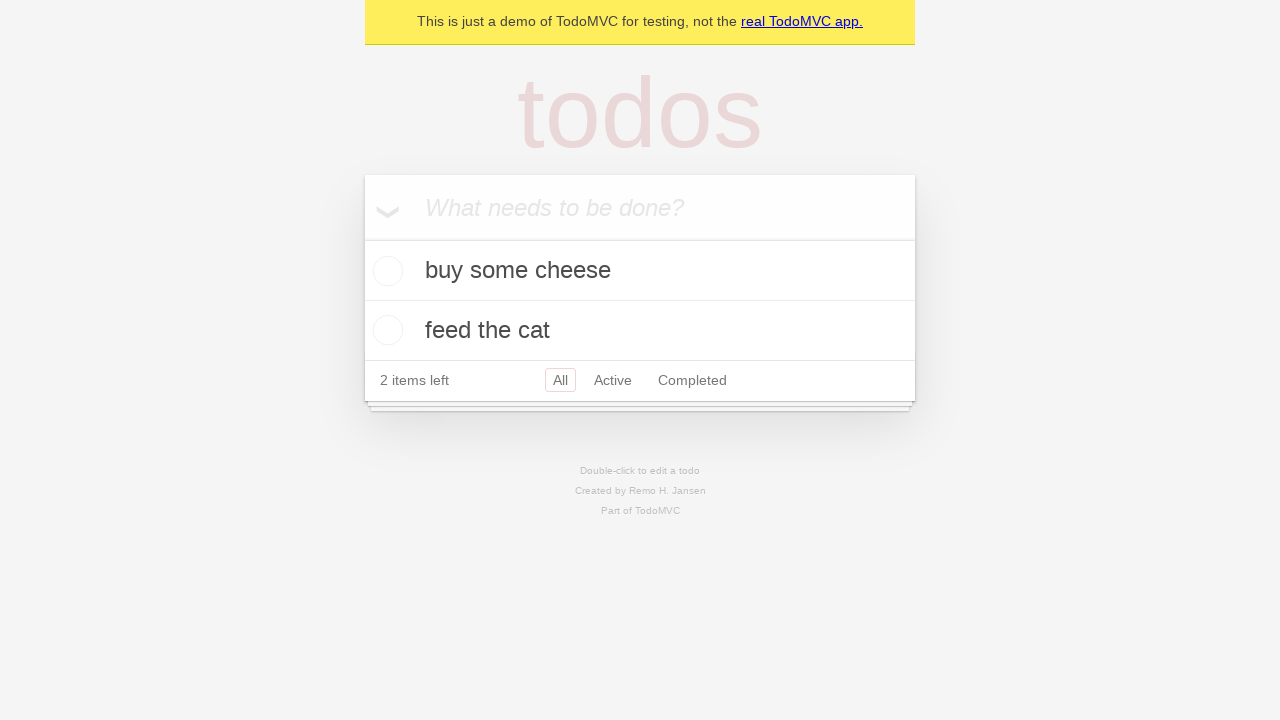

Filled third todo input with 'book a doctors appointment' on internal:attr=[placeholder="What needs to be done?"i]
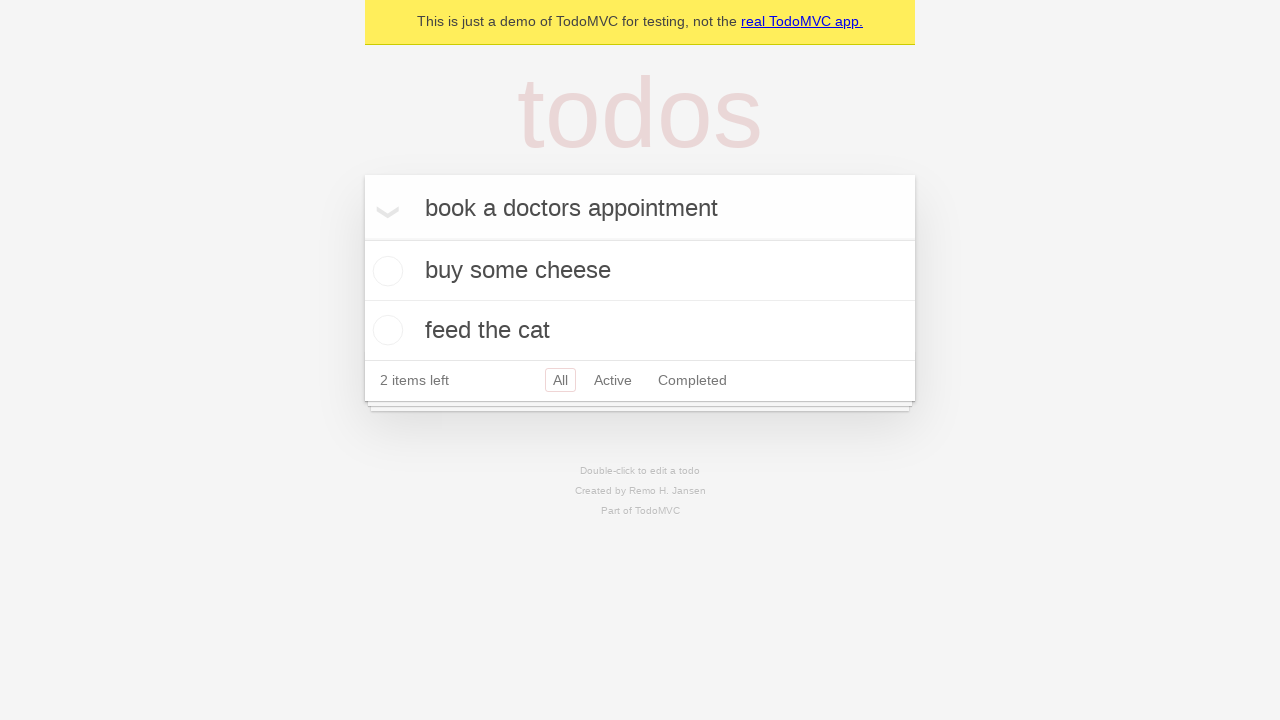

Pressed Enter to create third todo on internal:attr=[placeholder="What needs to be done?"i]
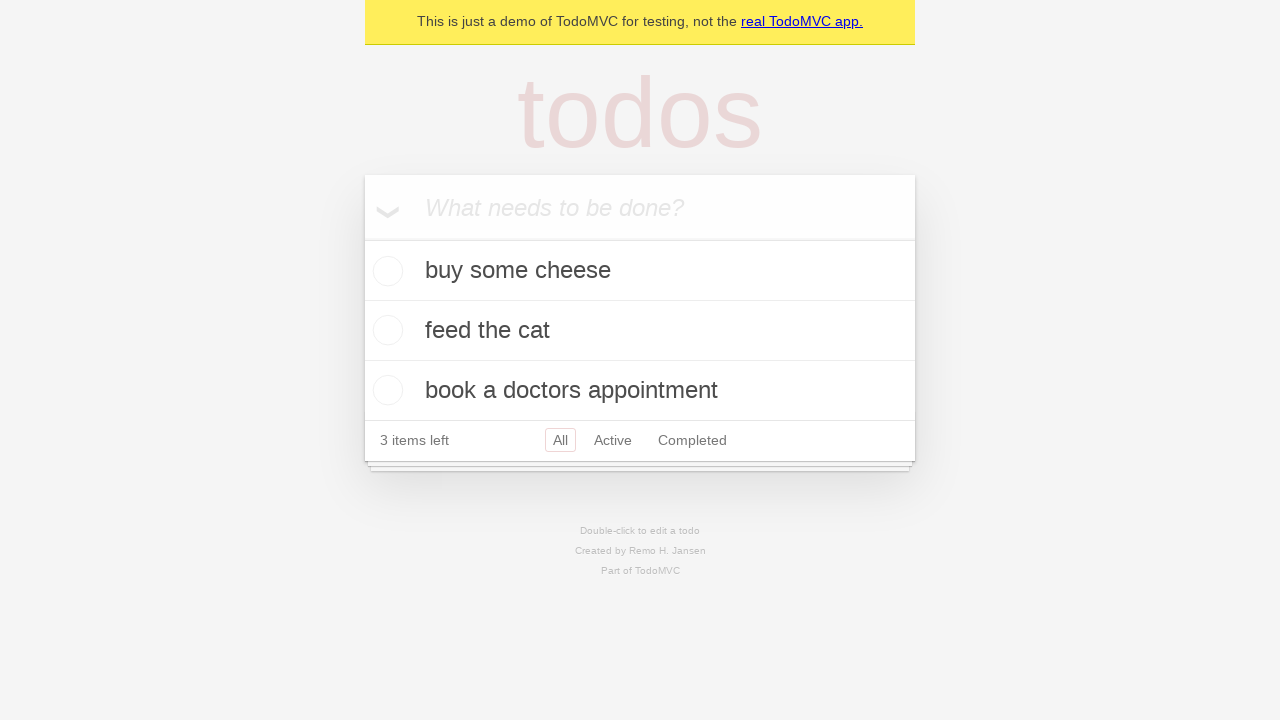

Located all todo items
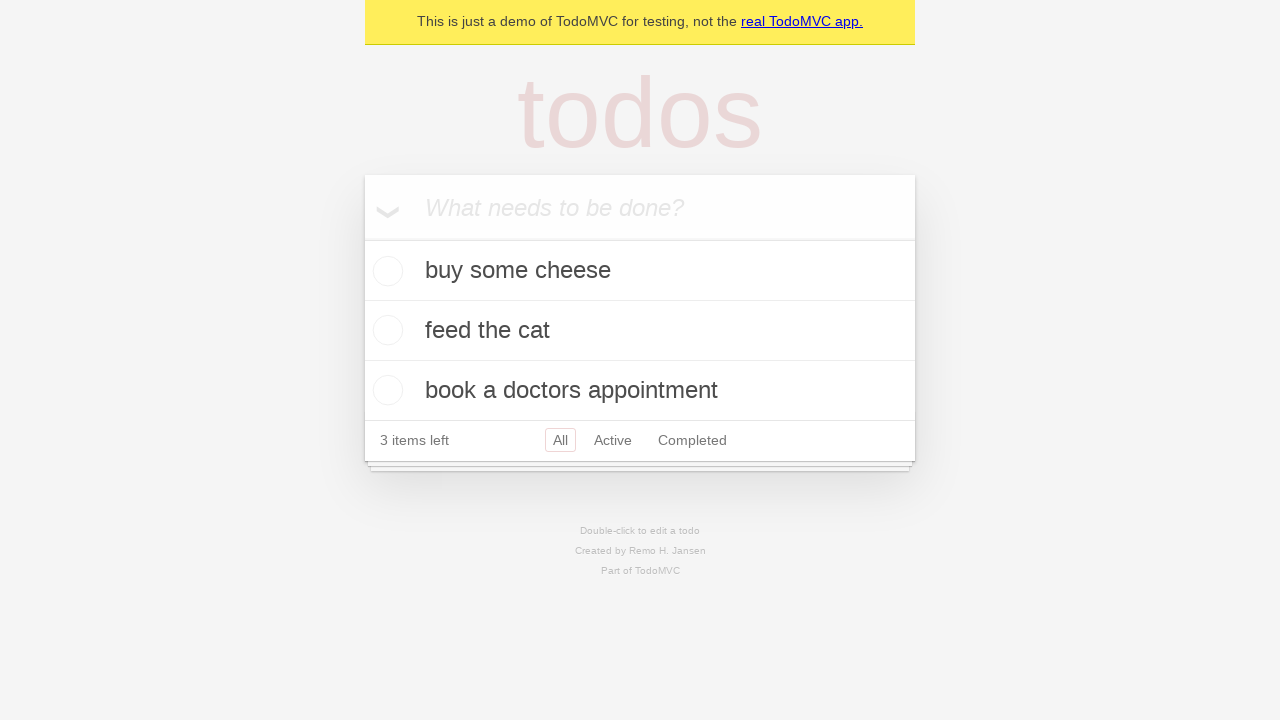

Double-clicked second todo item to enter edit mode at (640, 331) on internal:testid=[data-testid="todo-item"s] >> nth=1
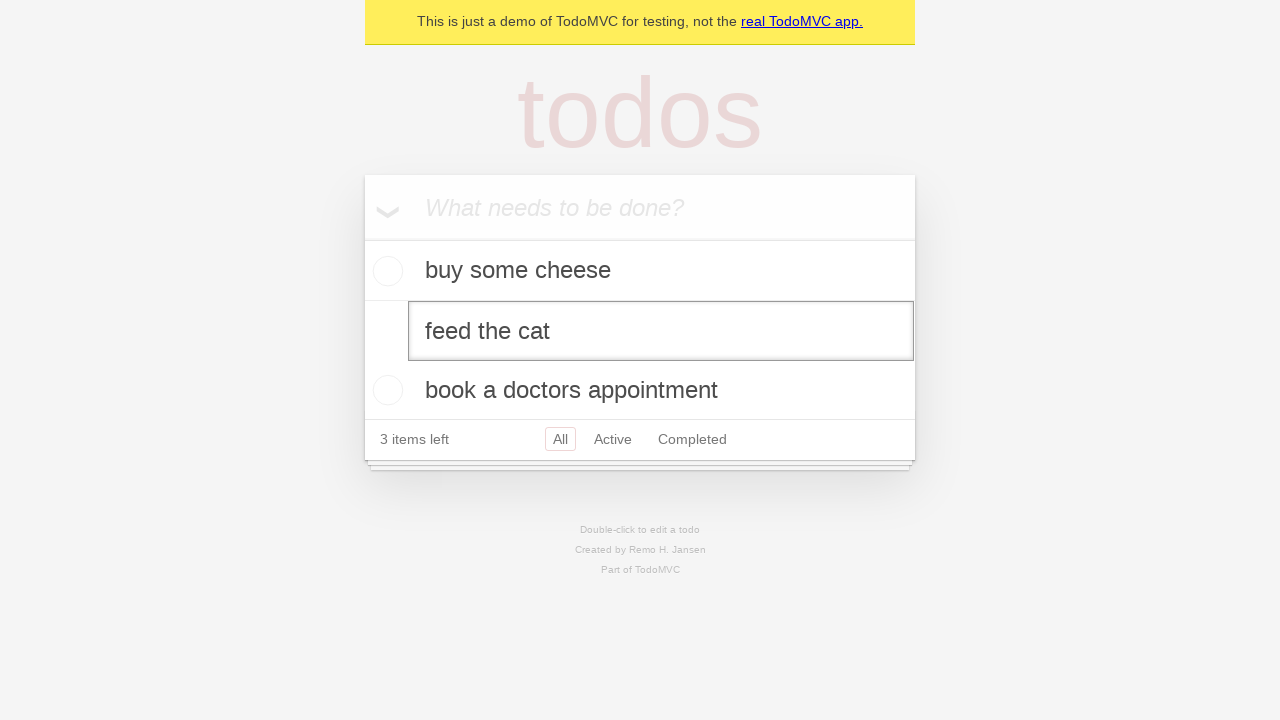

Filled edit textbox with 'buy some sausages' on internal:testid=[data-testid="todo-item"s] >> nth=1 >> internal:role=textbox[nam
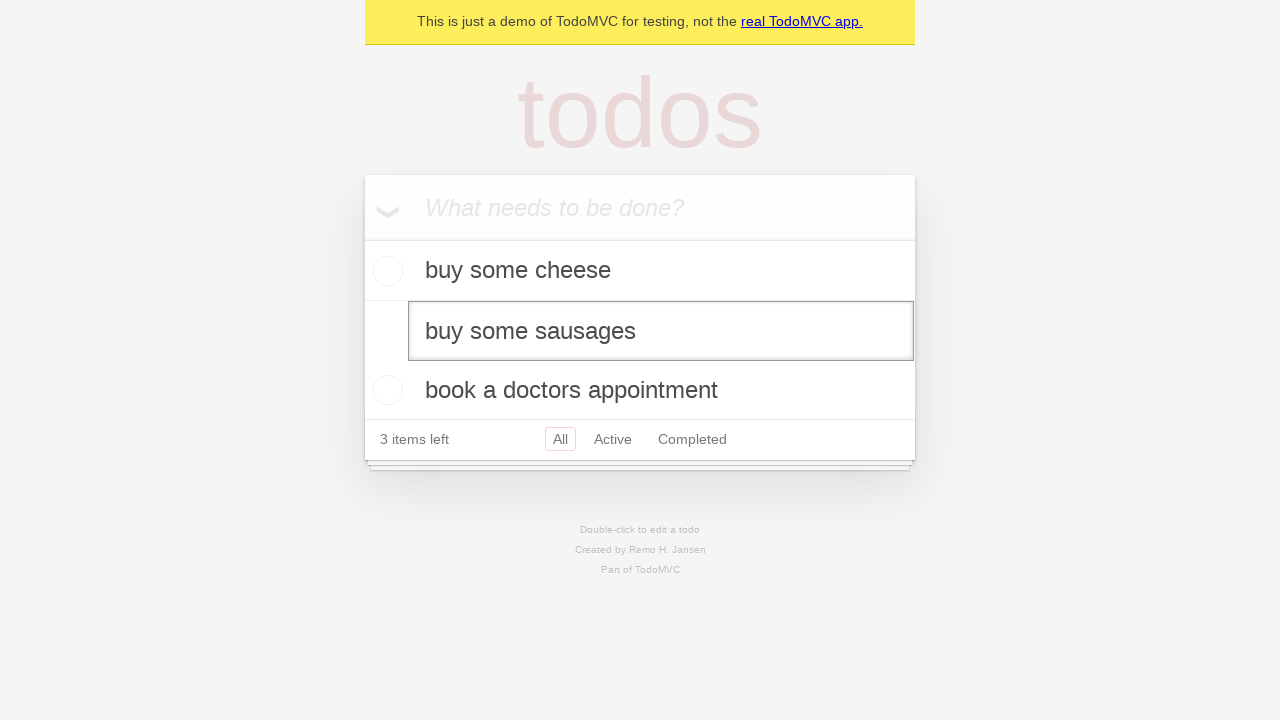

Pressed Escape to cancel edit and restore original text on internal:testid=[data-testid="todo-item"s] >> nth=1 >> internal:role=textbox[nam
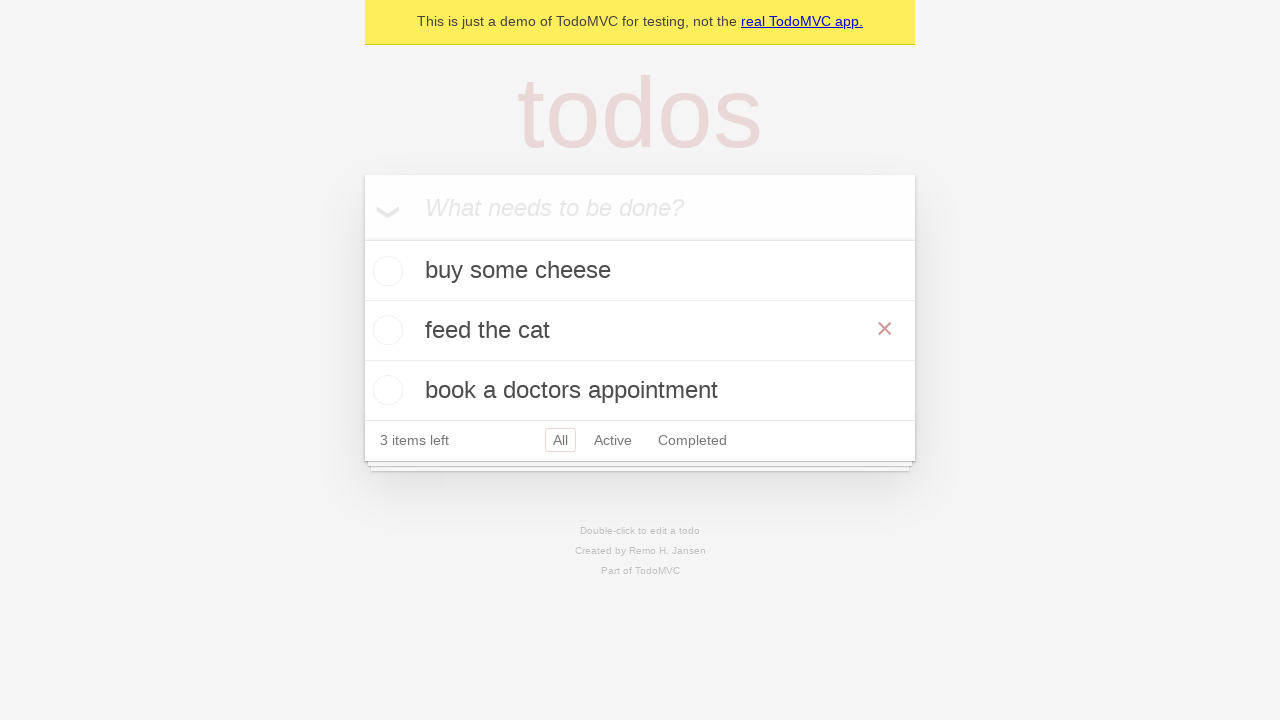

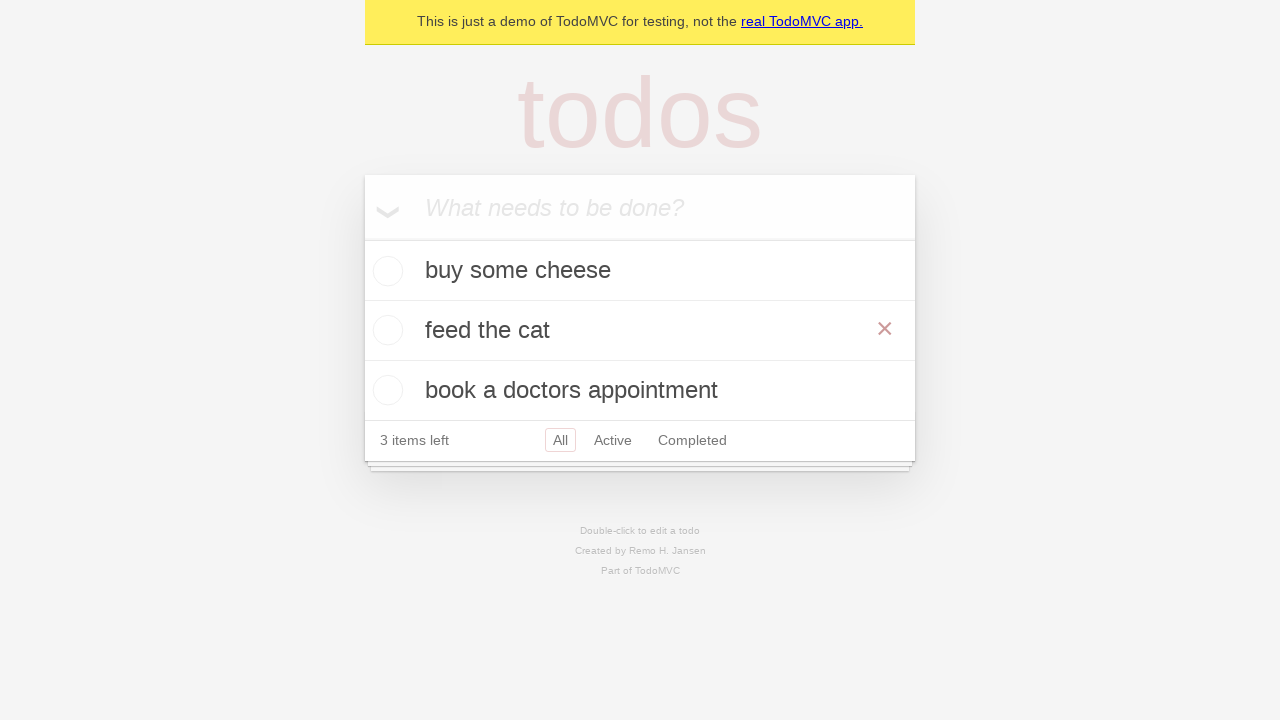